Tests handling a JavaScript alert popup by clicking a link to trigger the alert and then accepting it

Starting URL: https://www.selenium.dev/documentation/webdriver/js_alerts_prompts_and_confirmations/

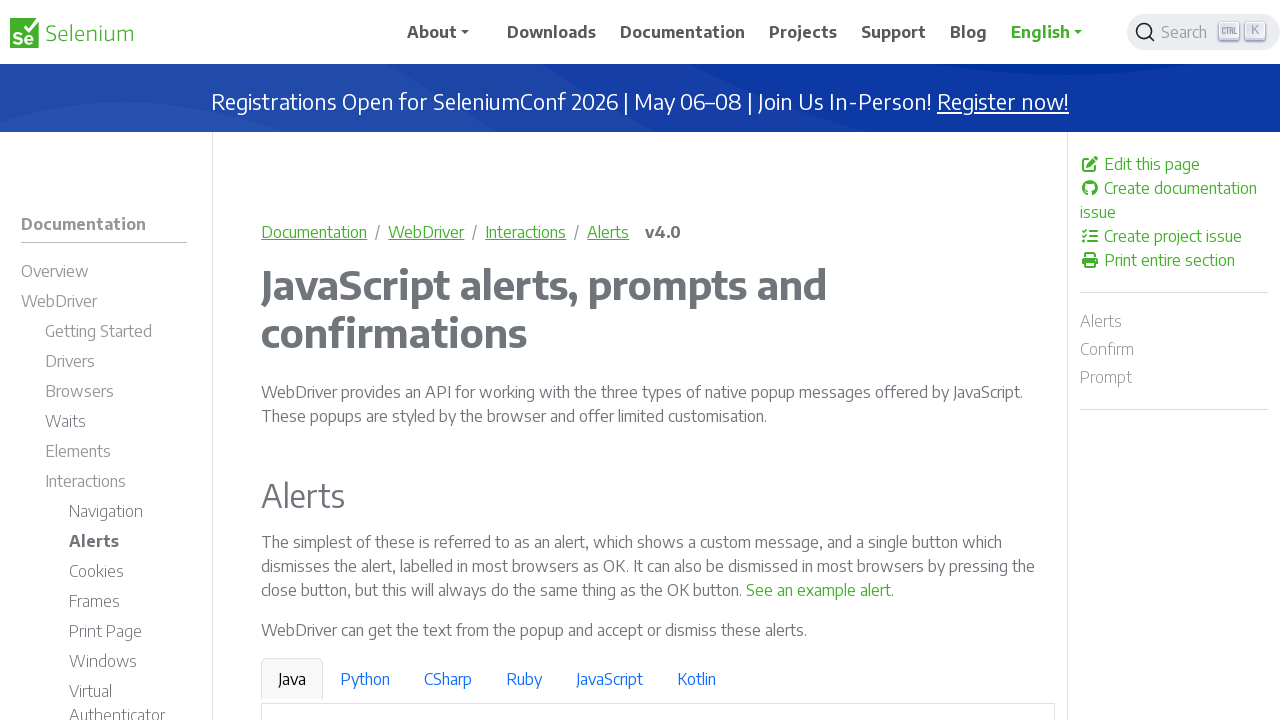

Navigated to JavaScript alerts and confirmations documentation page
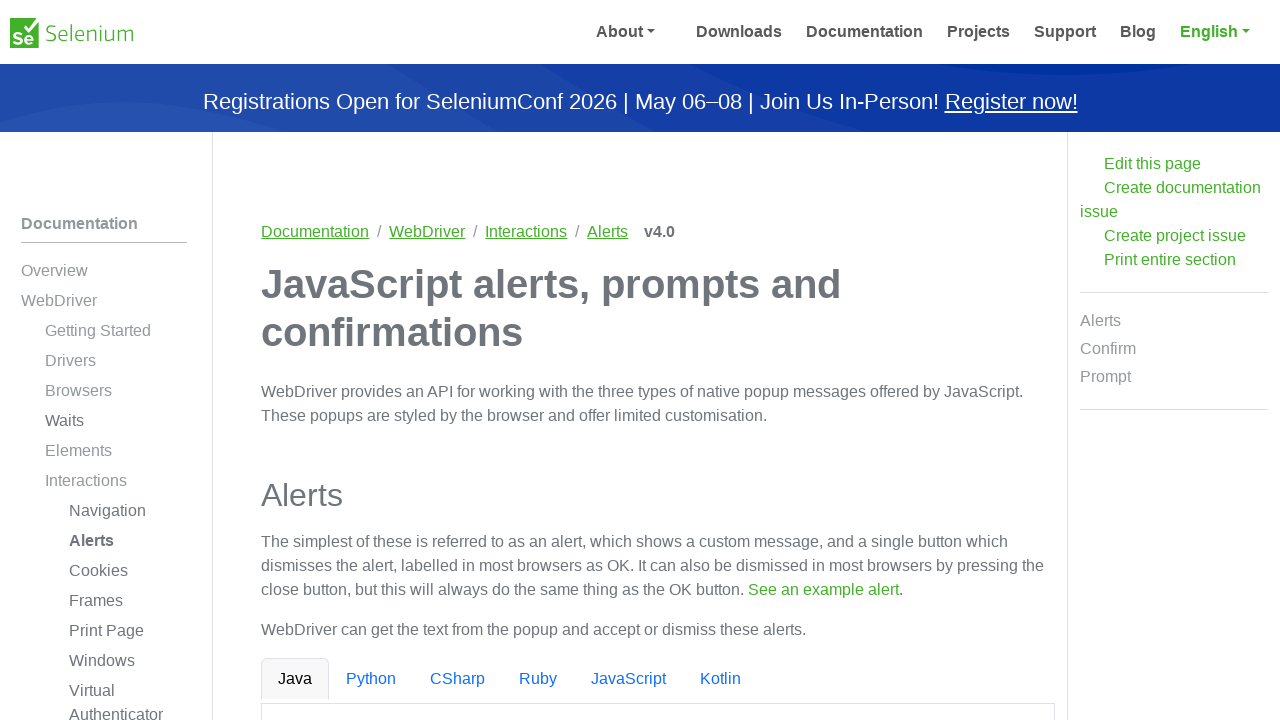

Clicked link to trigger JavaScript alert popup at (819, 590) on text=See an example alert
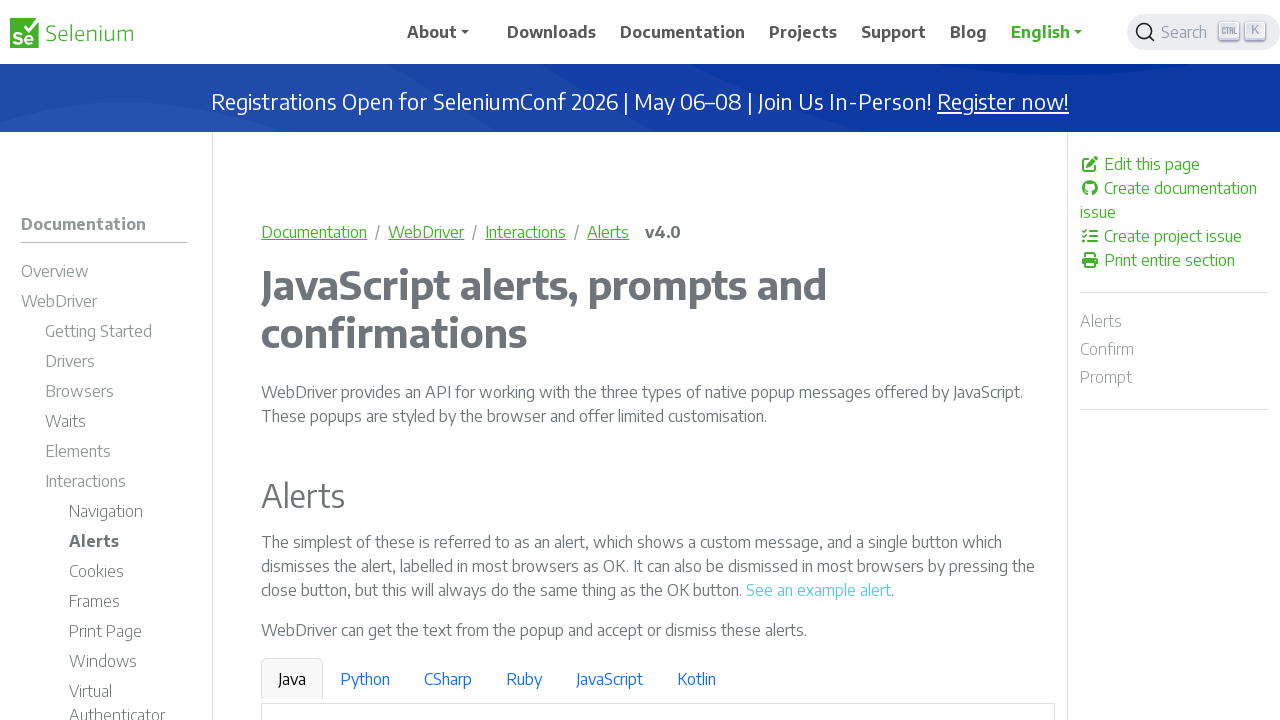

Set up dialog handler to accept the alert
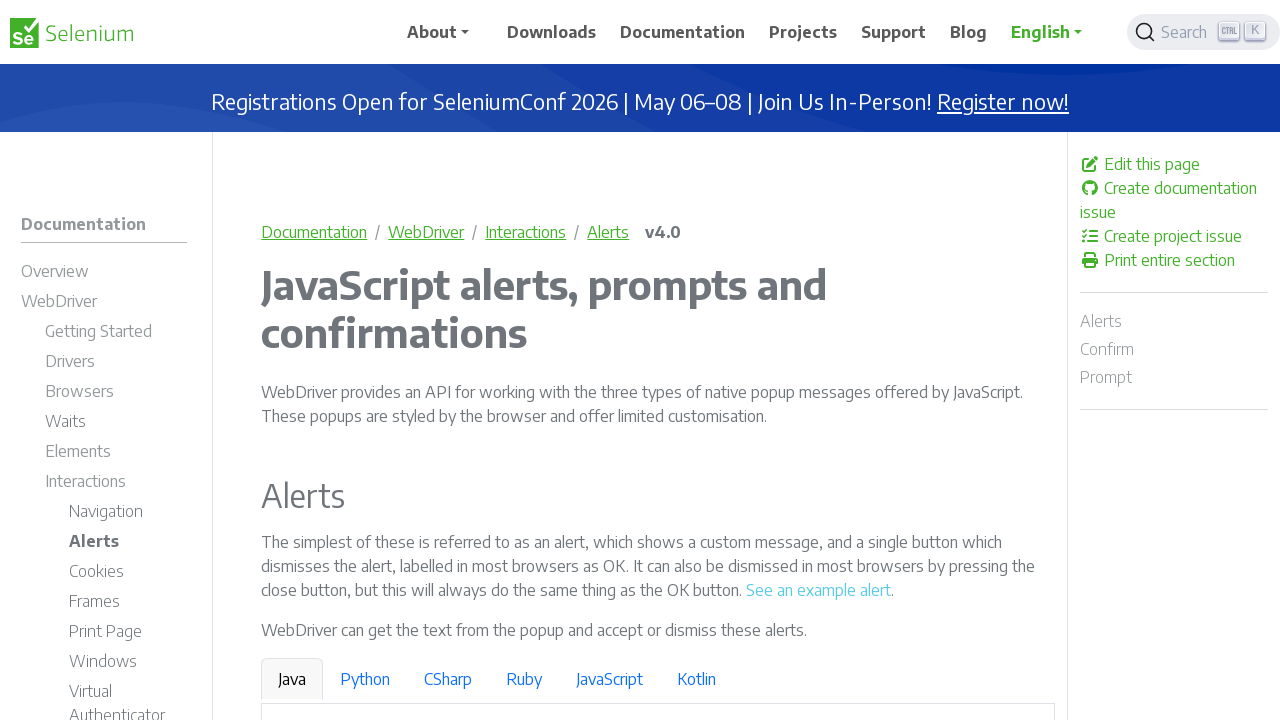

Waited 500ms for alert processing to complete
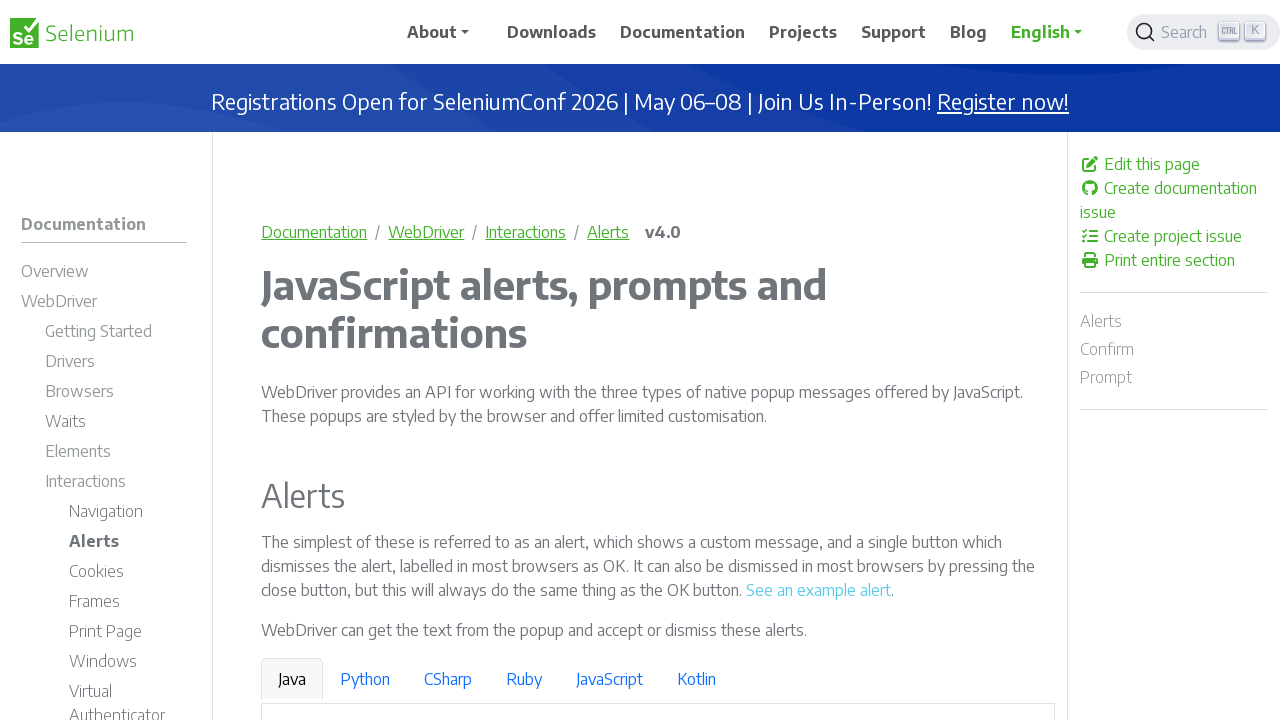

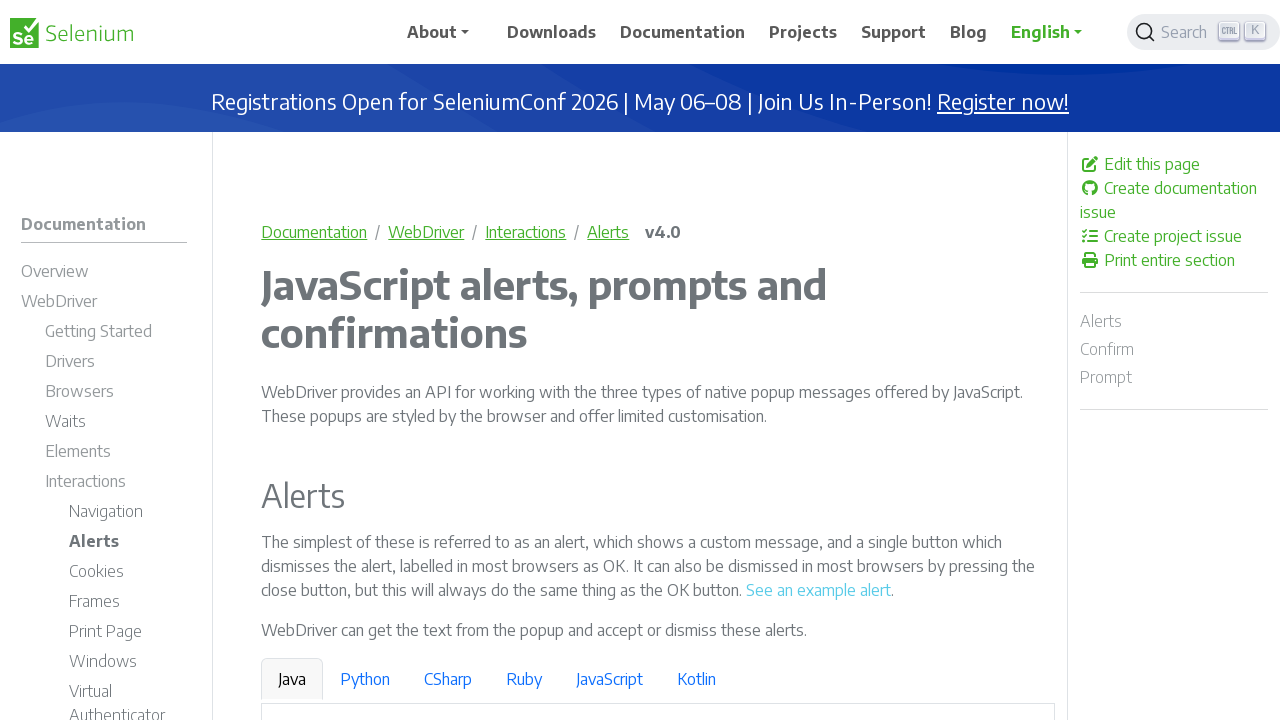